Verifies the "Remember me" label text, "Forgot password" link text, and the href attribute value on the NextBaseCRM login page without performing any login actions.

Starting URL: https://login1.nextbasecrm.com/

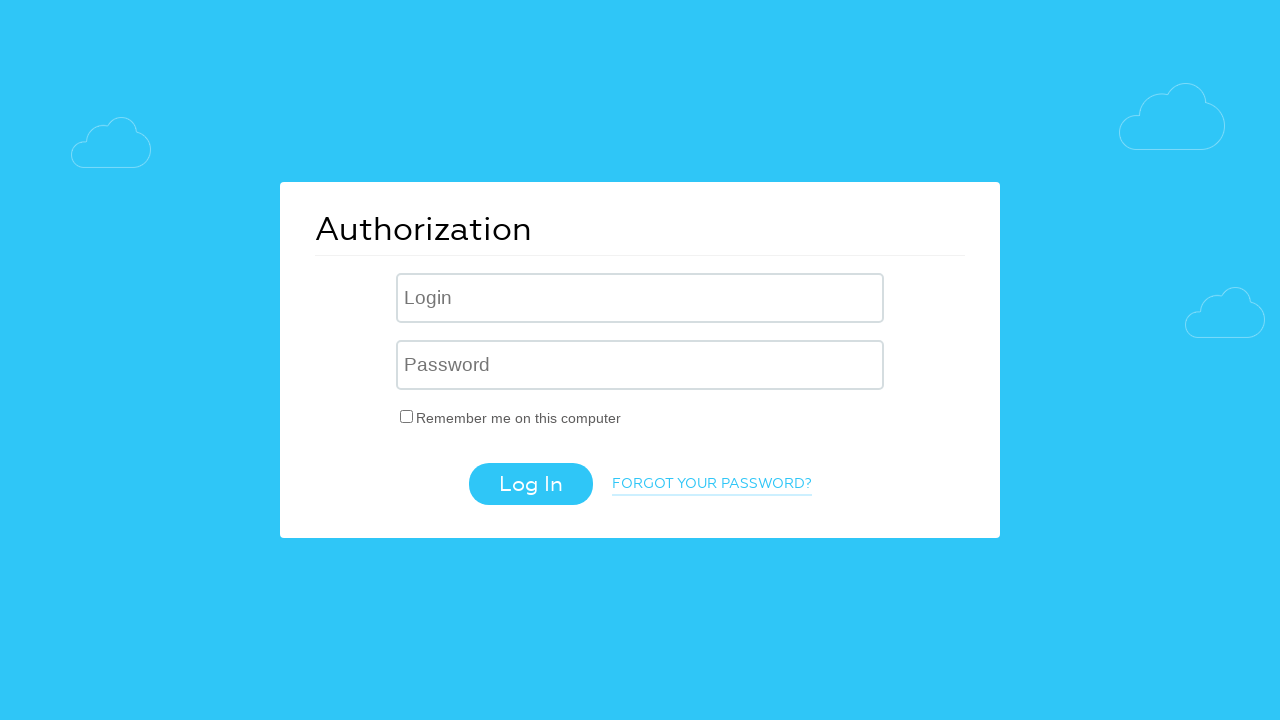

Waited for 'Remember me' checkbox label to load on NextBaseCRM login page
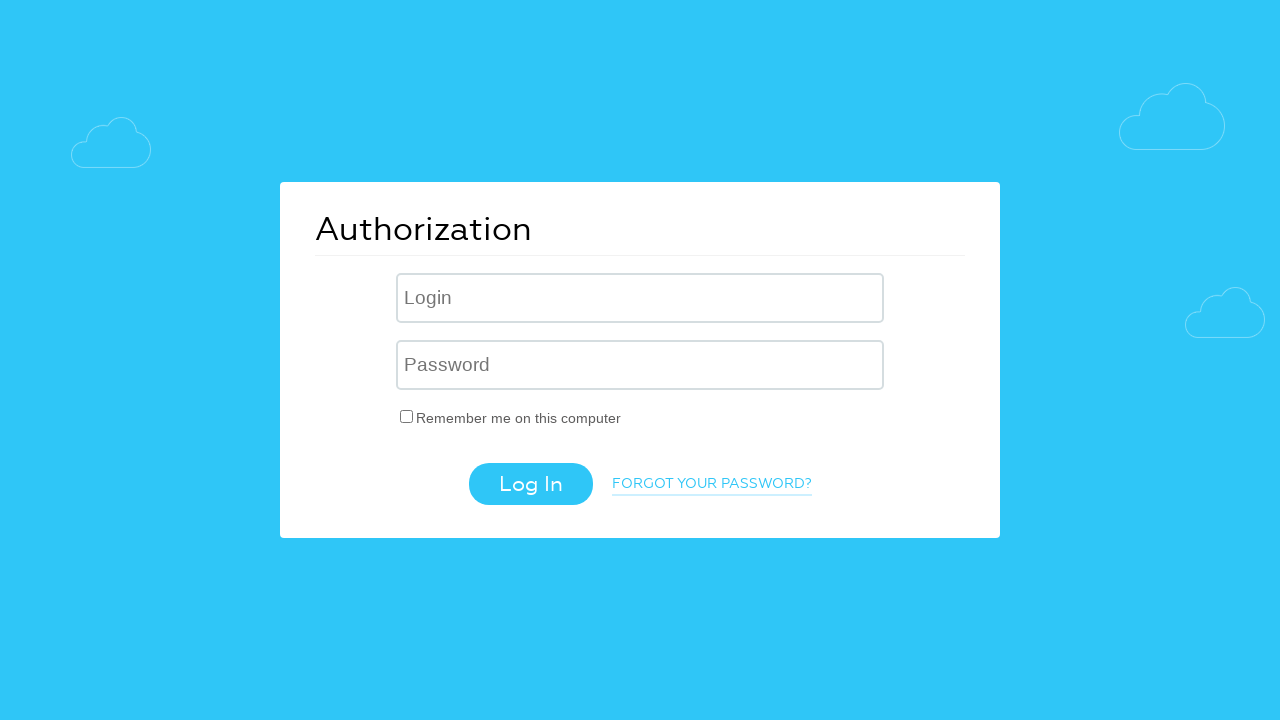

Located the 'Remember me' checkbox label element
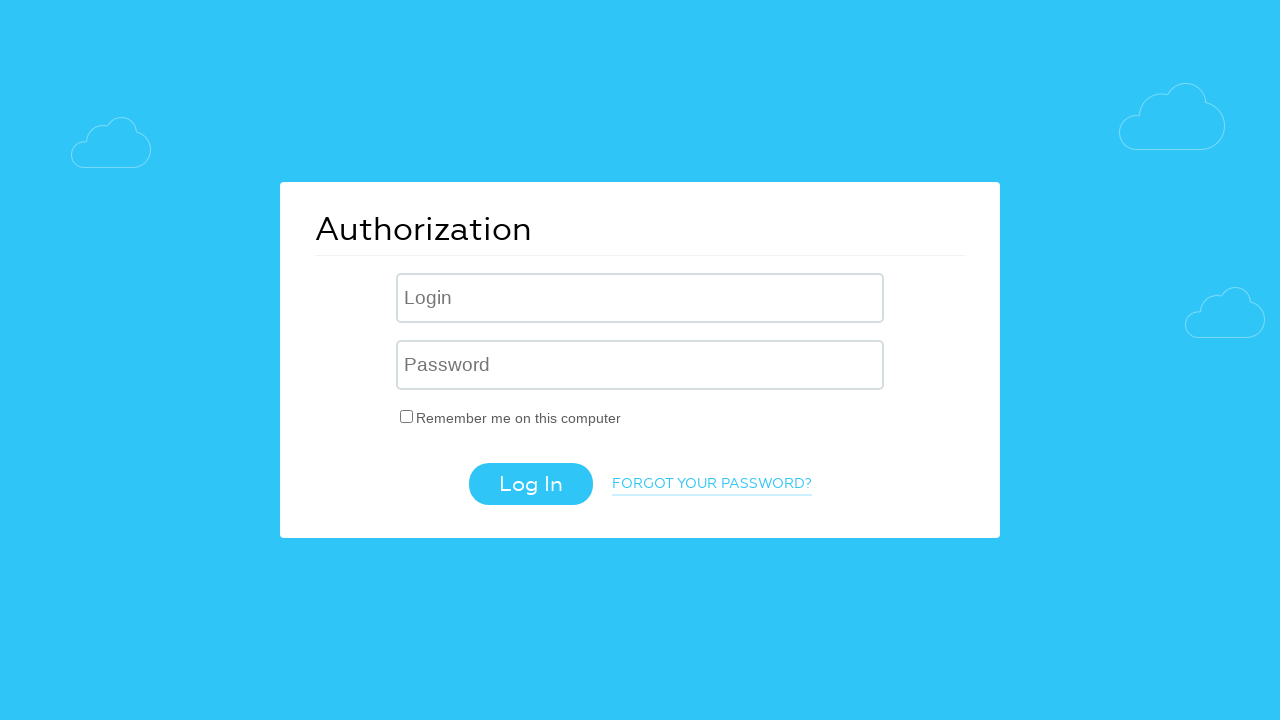

Retrieved text content from 'Remember me' label
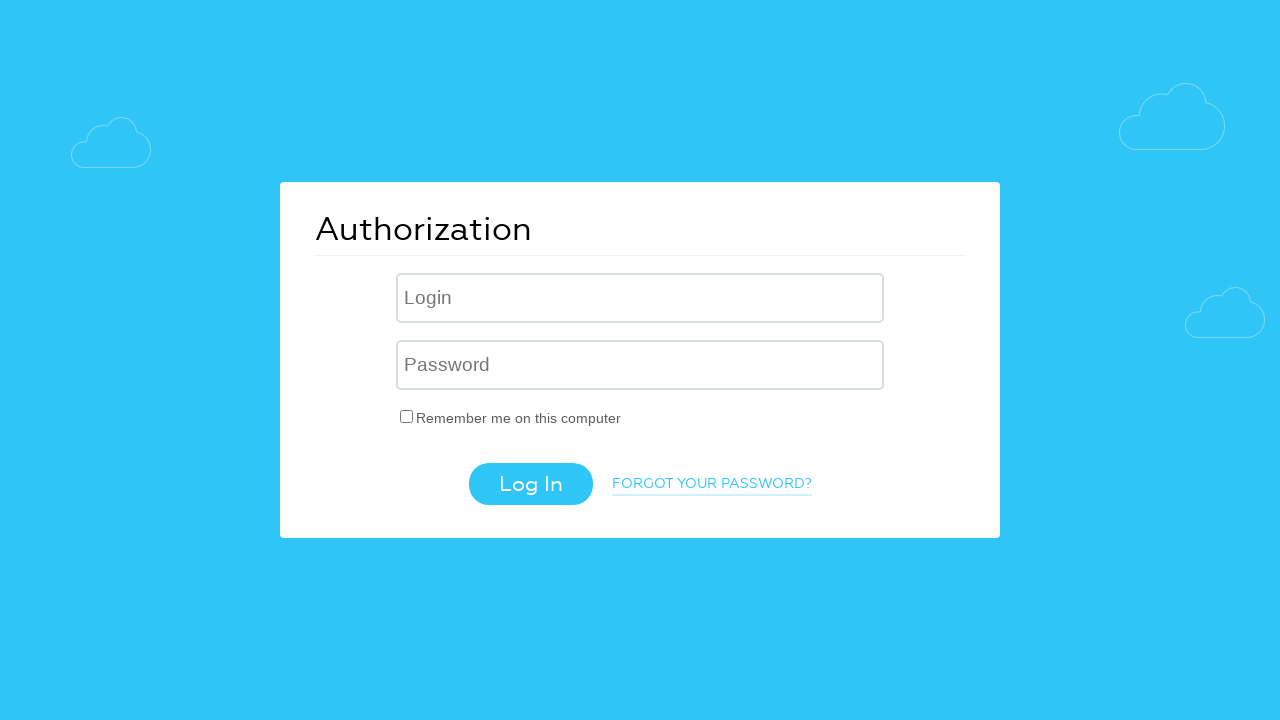

Verified 'Remember me' label text matches expected value: 'Remember me on this computer'
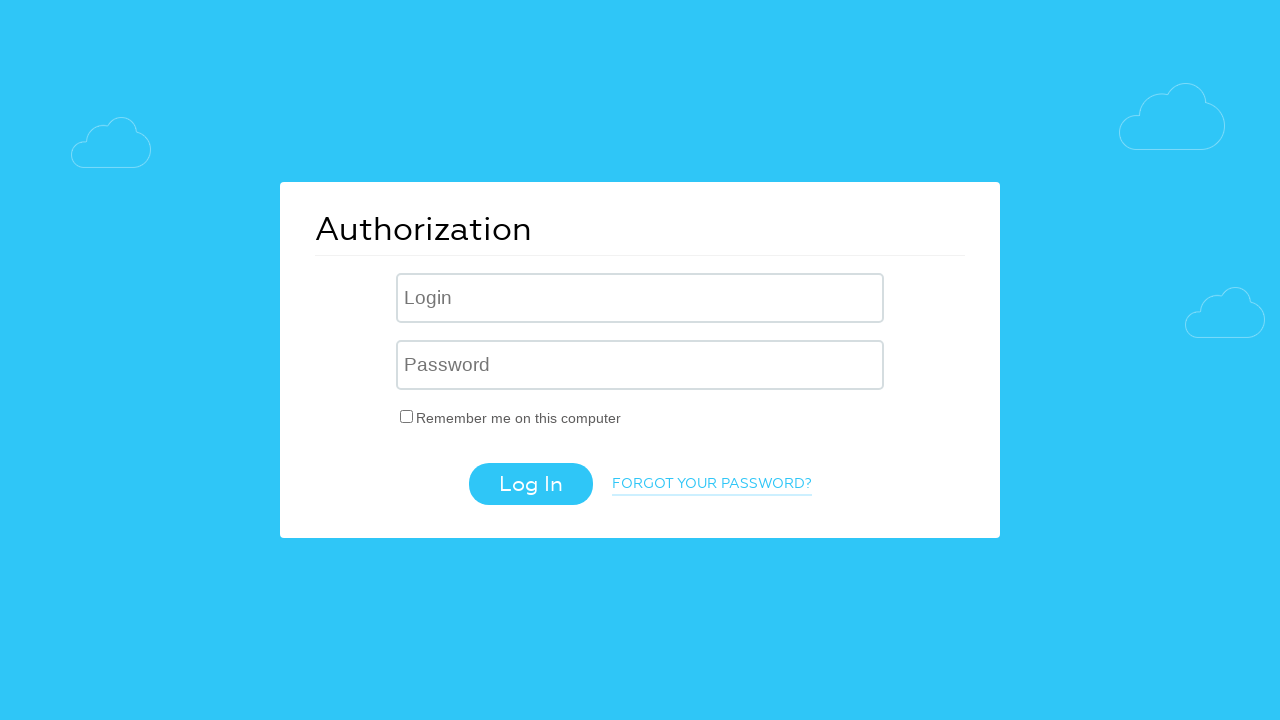

Located the 'Forgot password' link element
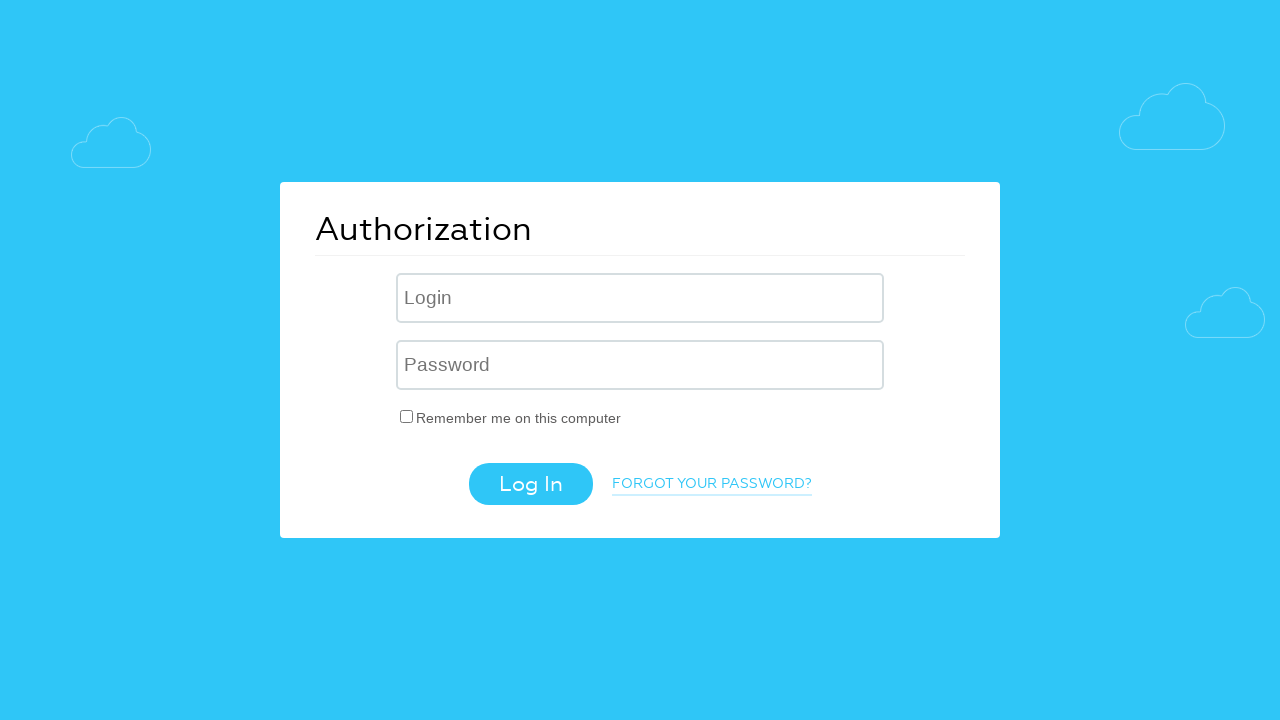

Retrieved text content from 'Forgot password' link
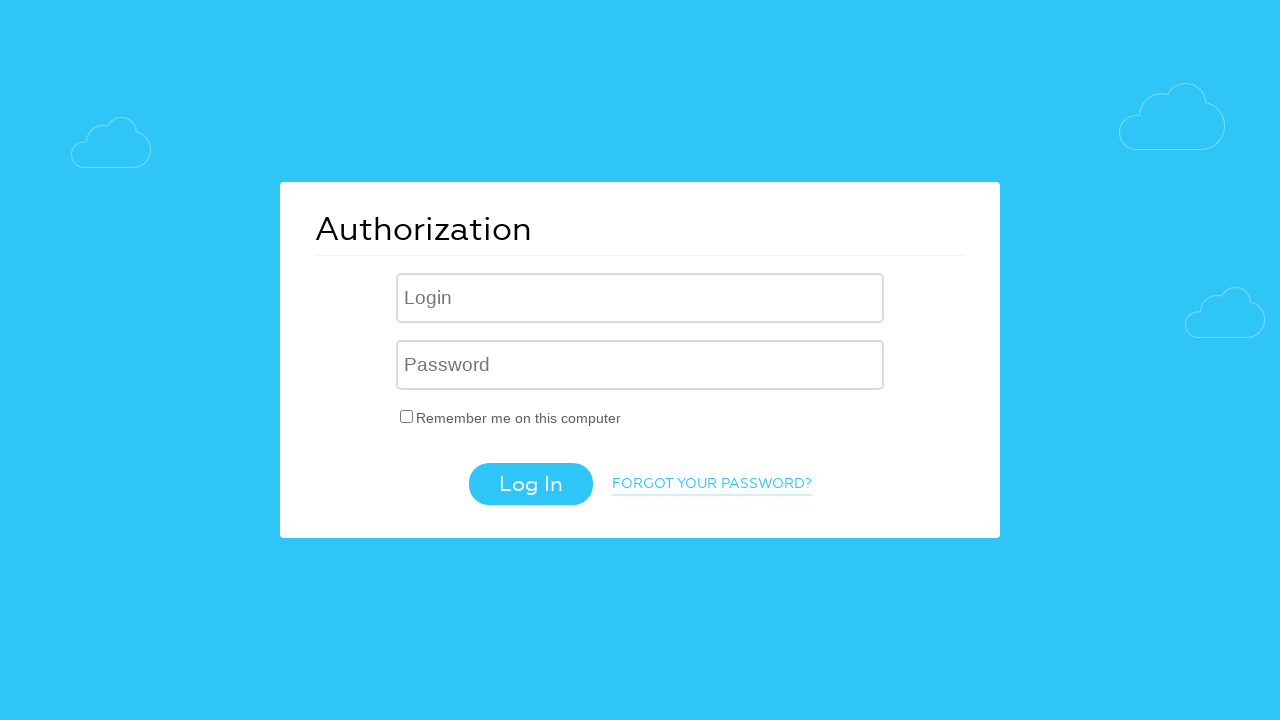

Verified 'Forgot password' link text matches expected value: 'FORGOT YOUR PASSWORD?'
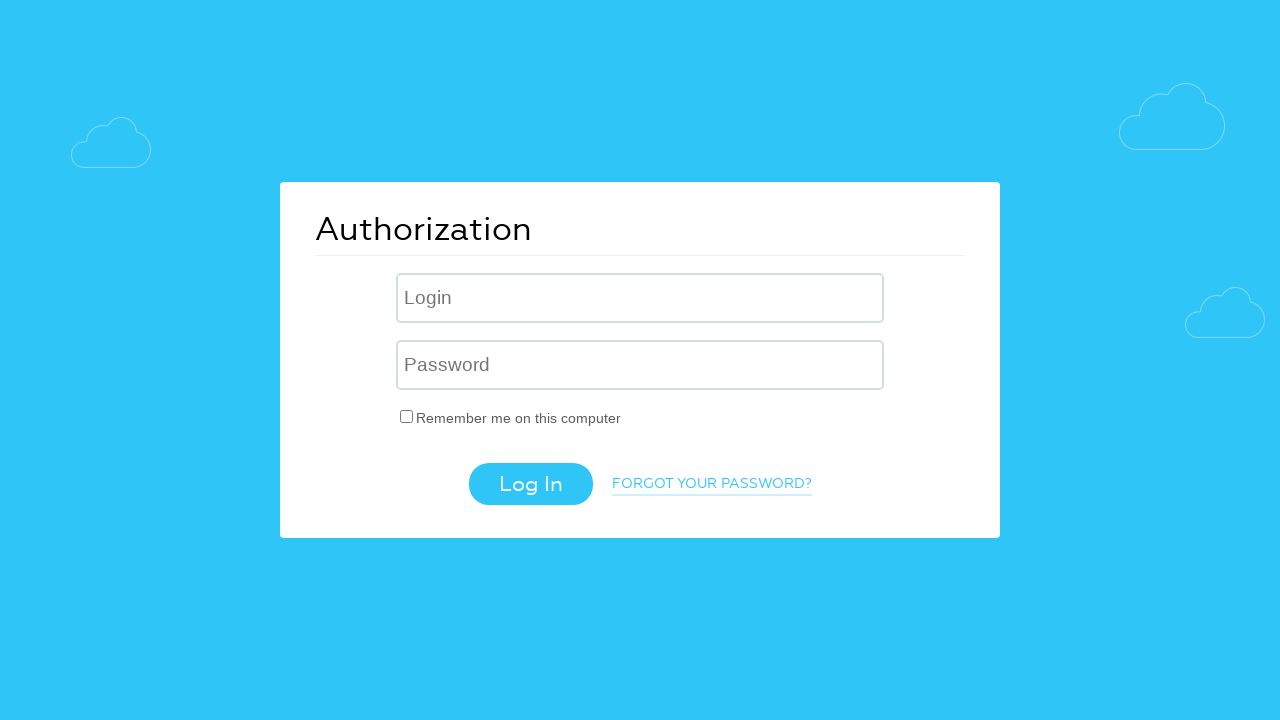

Retrieved href attribute value from 'Forgot password' link
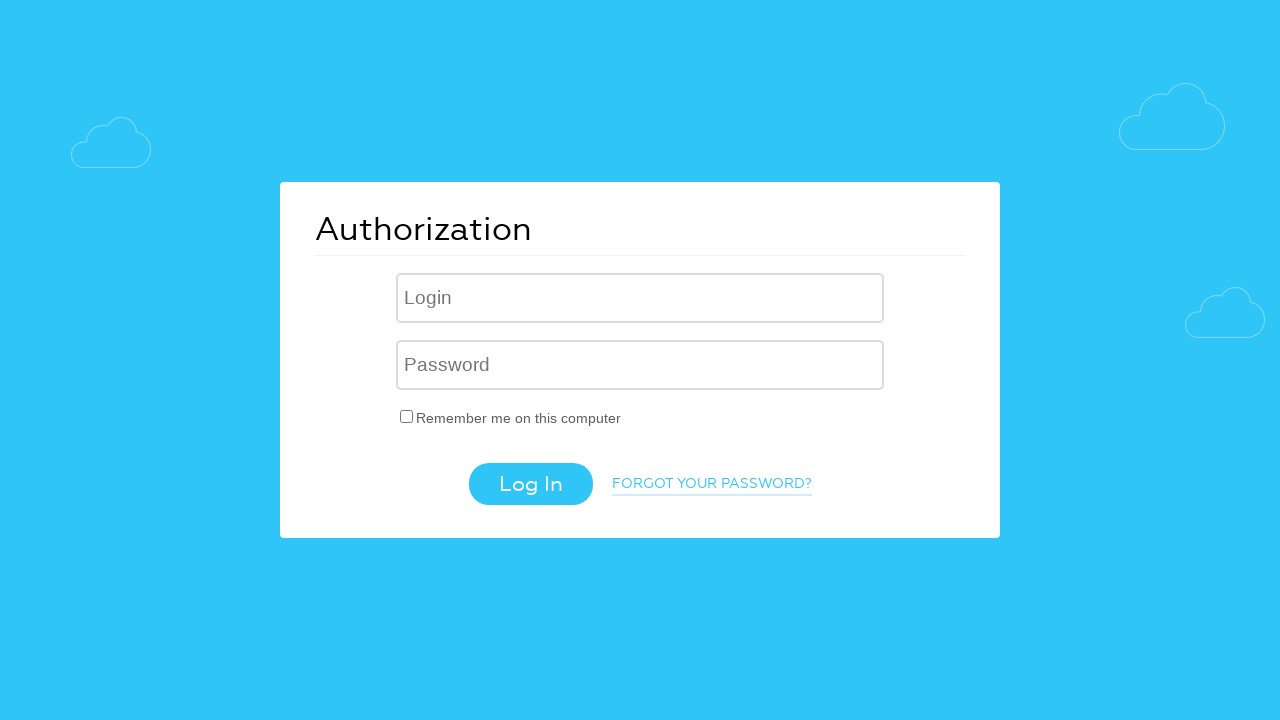

Verified 'Forgot password' href attribute contains 'forgot_password=yes'
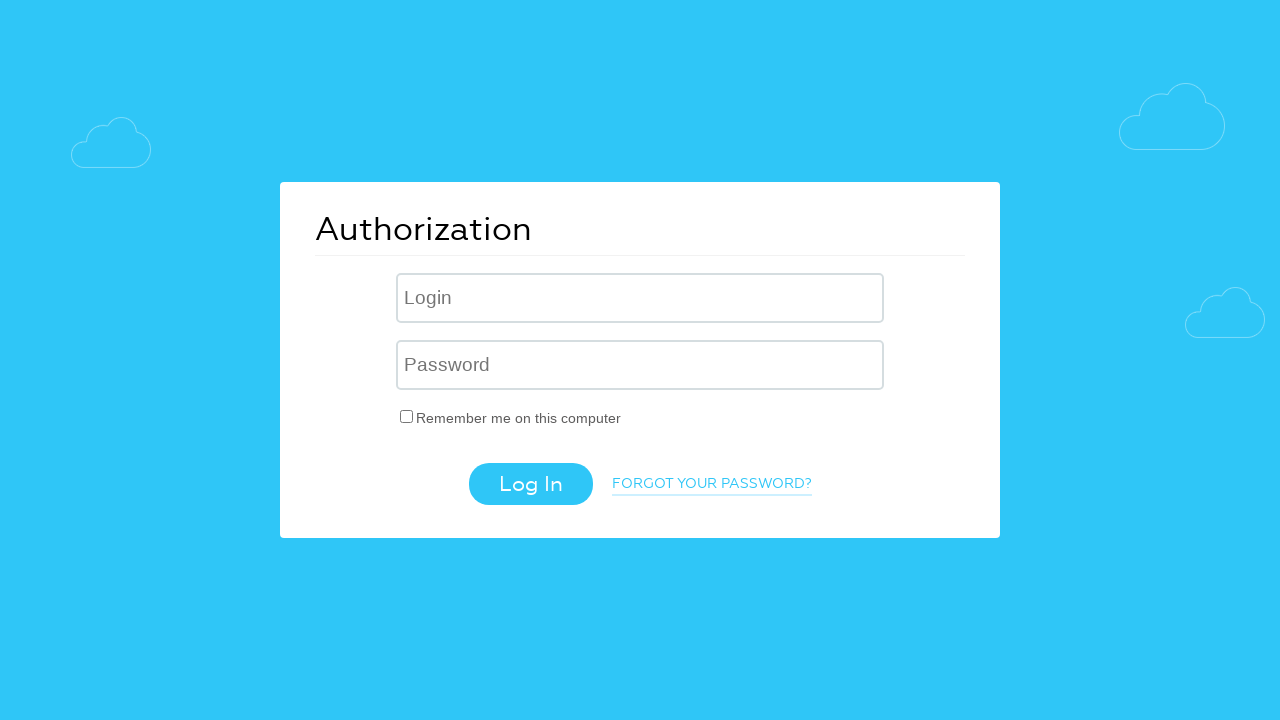

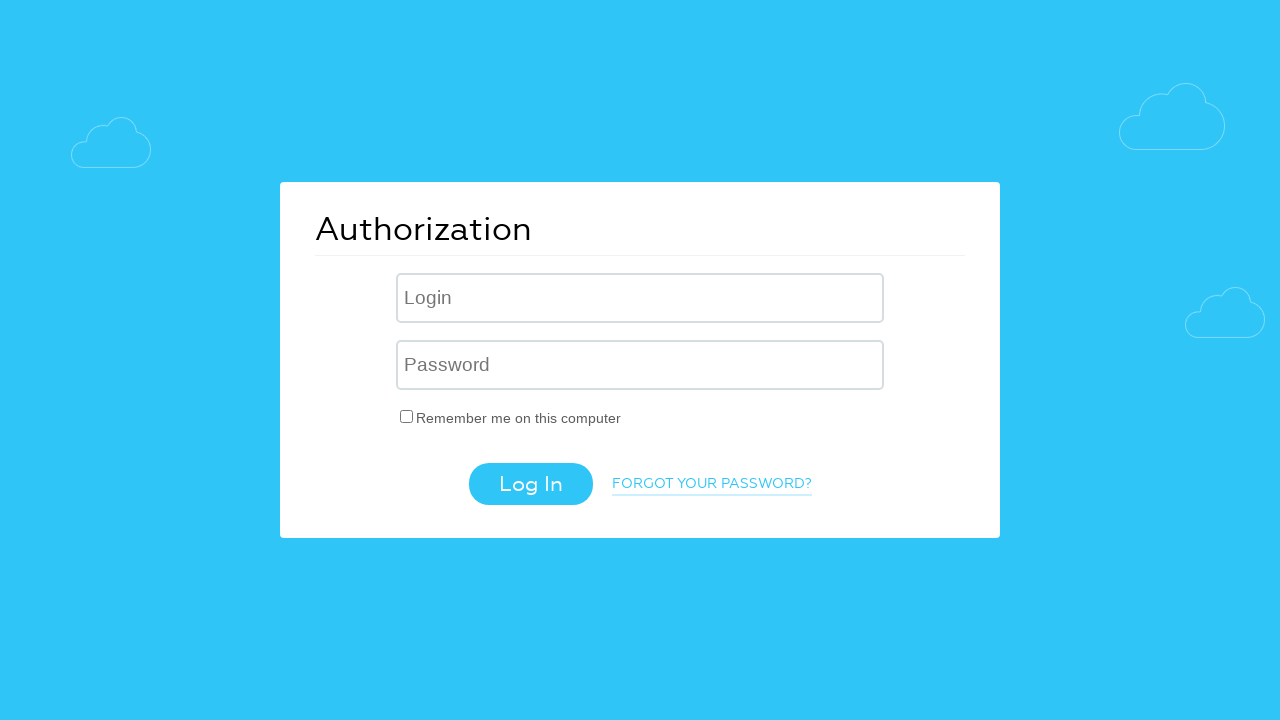